Tests multiple window handling by clicking a link that opens a new window, switching between windows, and verifying the page titles

Starting URL: https://the-internet.herokuapp.com/windows

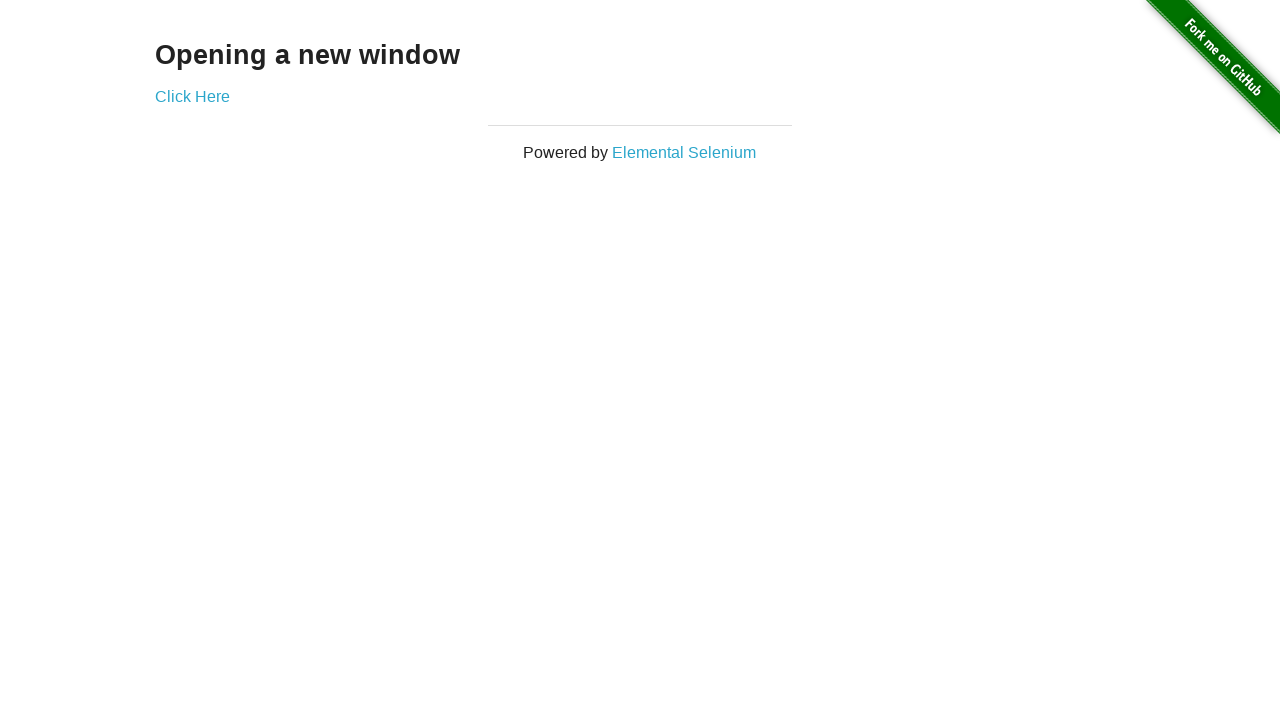

Clicked link to open new window at (192, 96) on a[href='/windows/new']
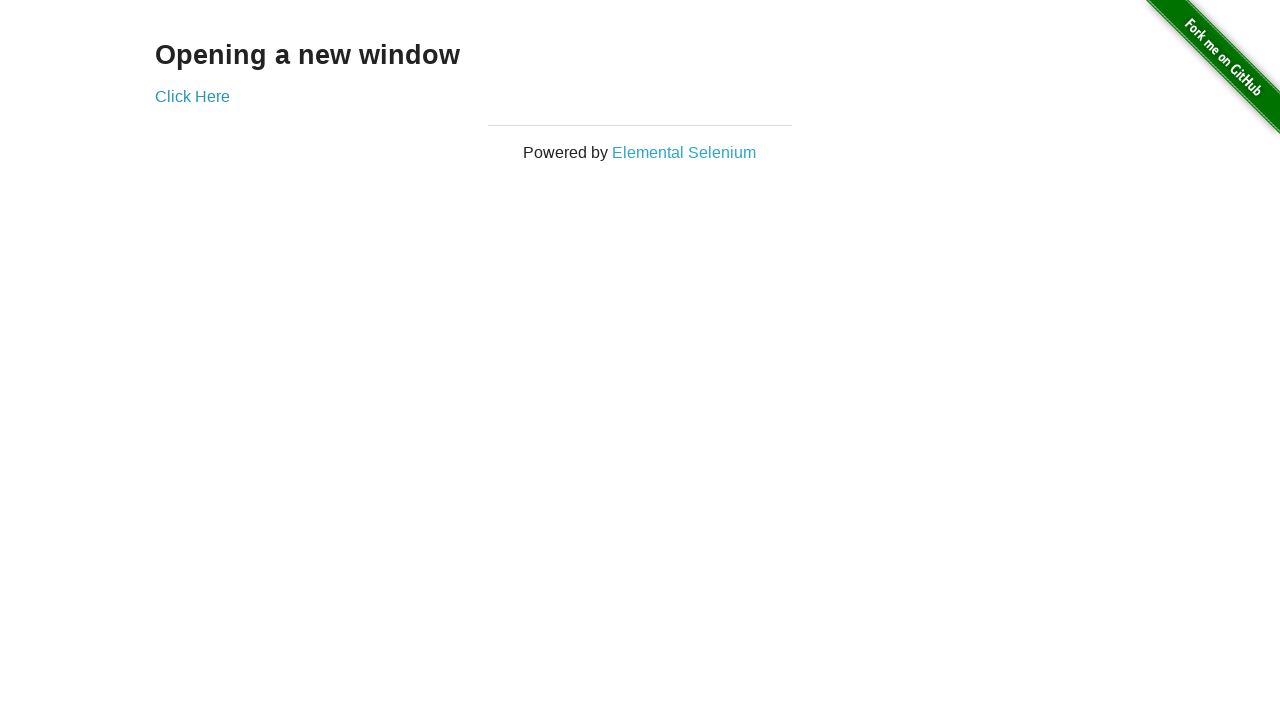

New window opened and page object captured at (192, 96) on a[href='/windows/new']
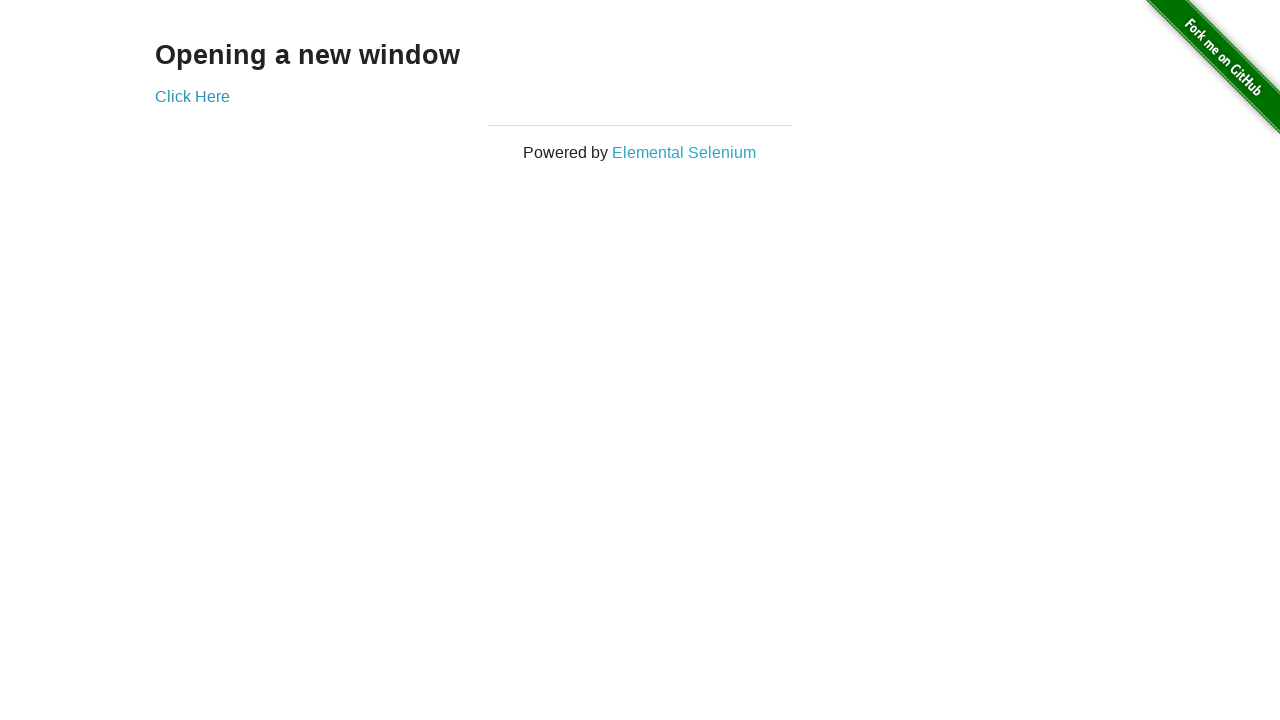

New page loaded completely
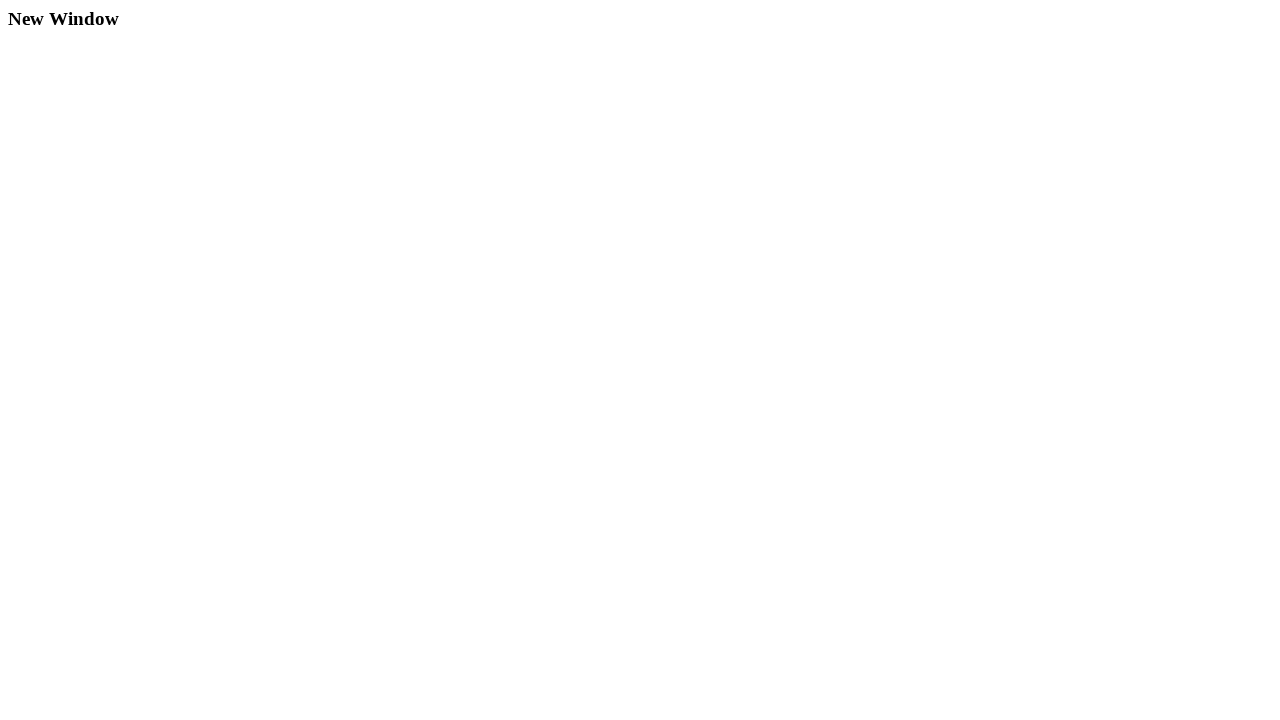

Switched focus back to original page
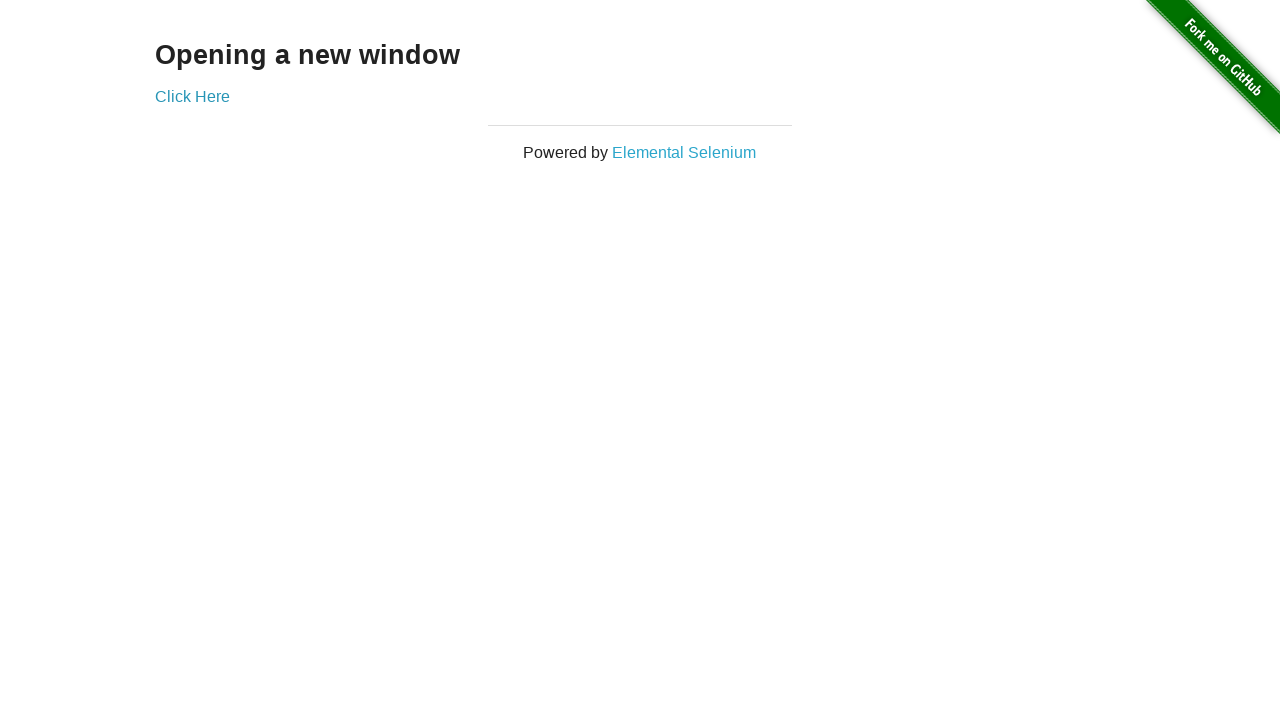

Verified original page title is 'The Internet'
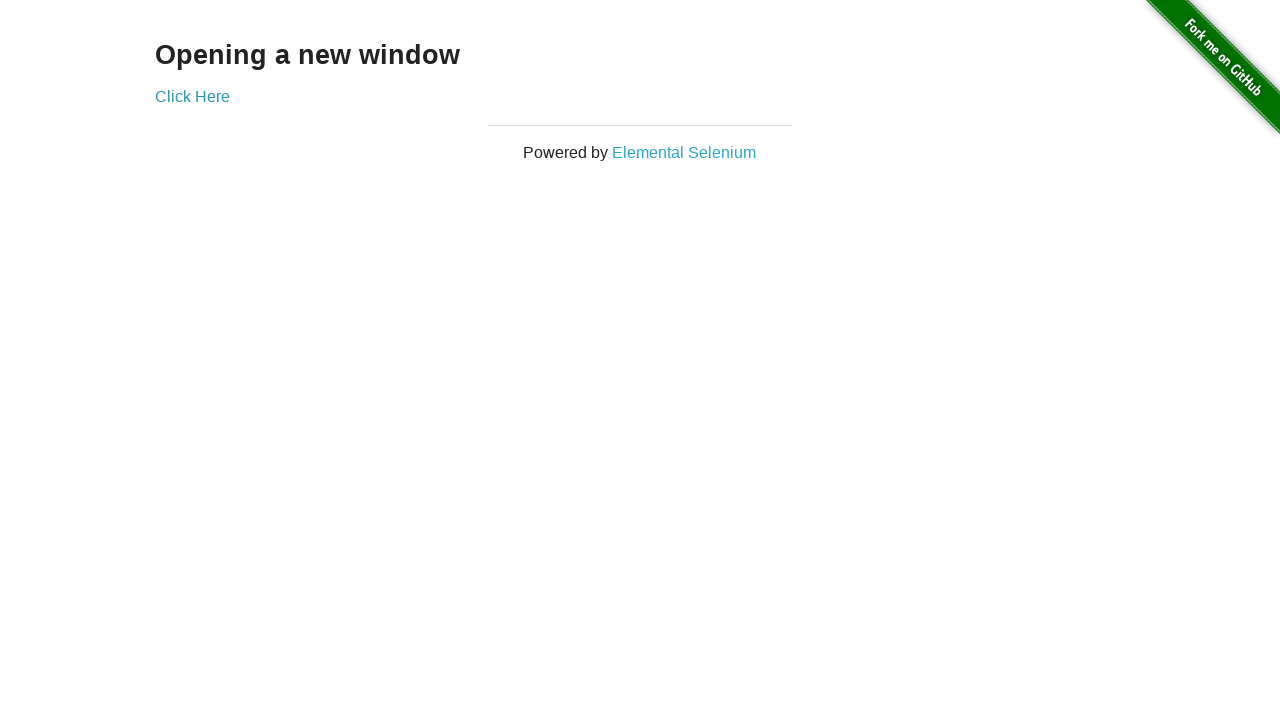

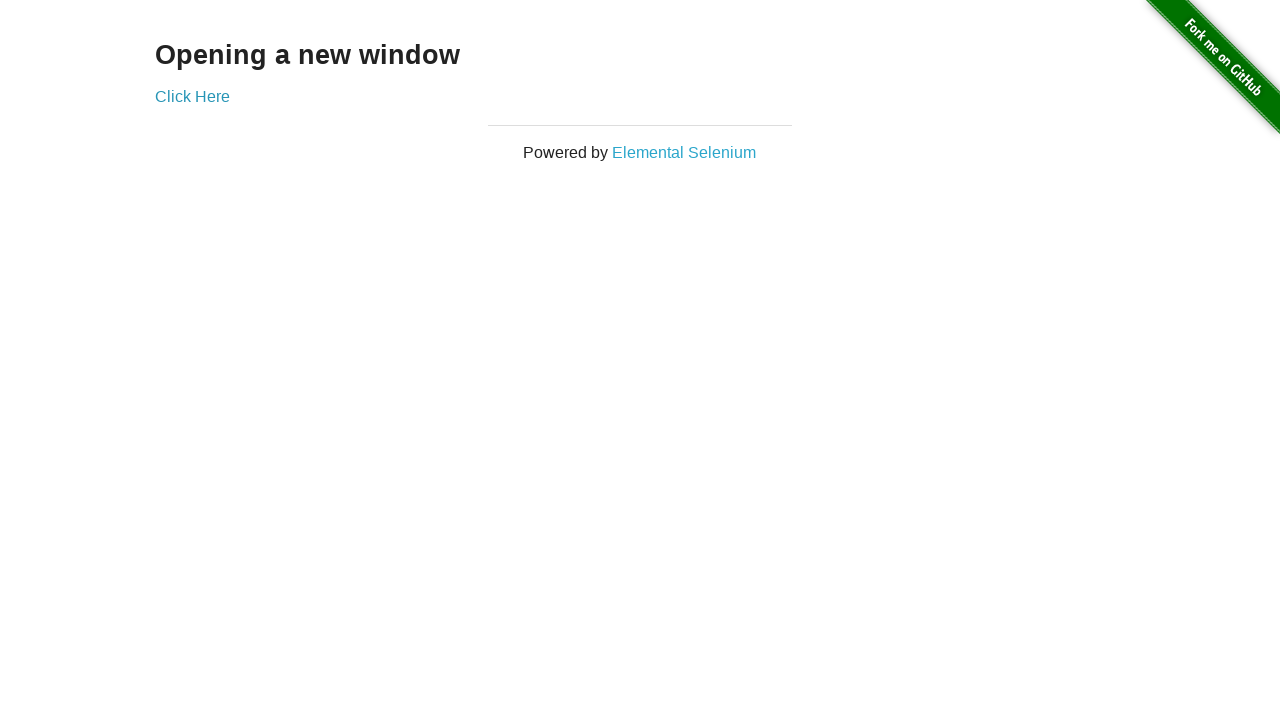